Tests various JavaScript alert types on DemoQA including simple alerts, timed alerts, confirm dialogs, and prompt dialogs

Starting URL: https://demoqa.com/

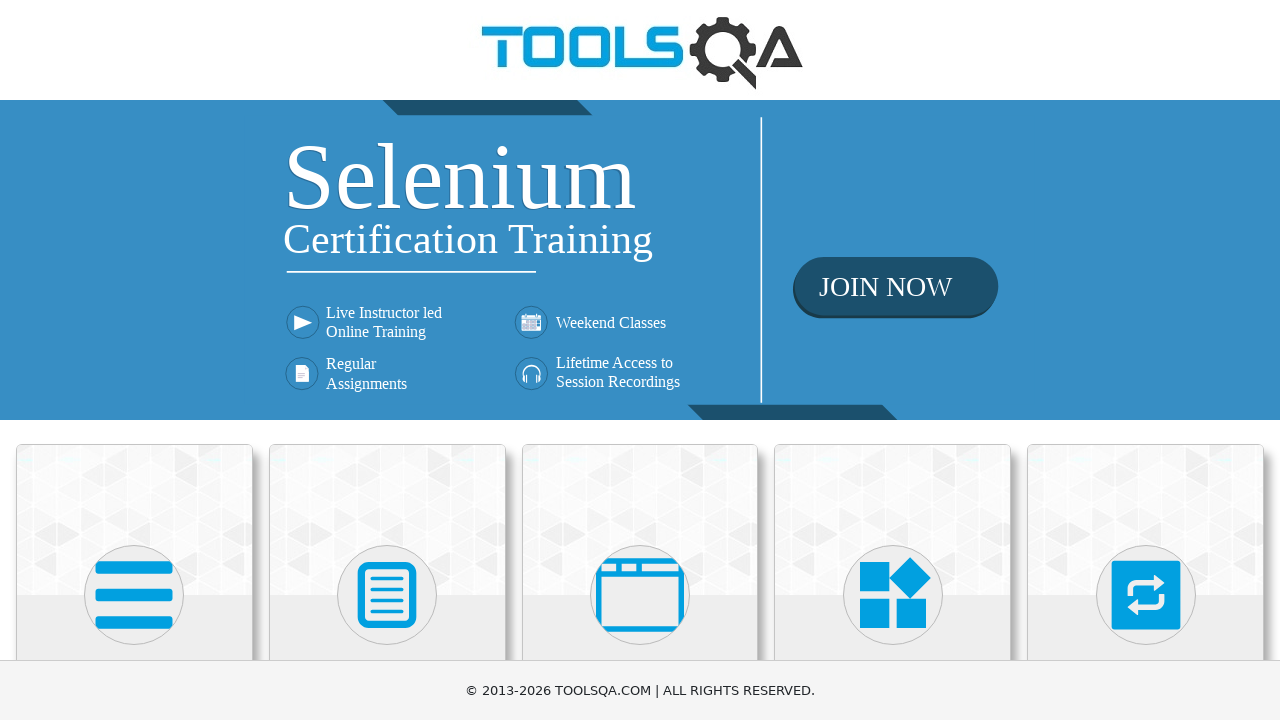

Clicked on 'Alerts, Frame & Windows' menu item at (640, 360) on internal:text="Alerts, Frame & Windows"i
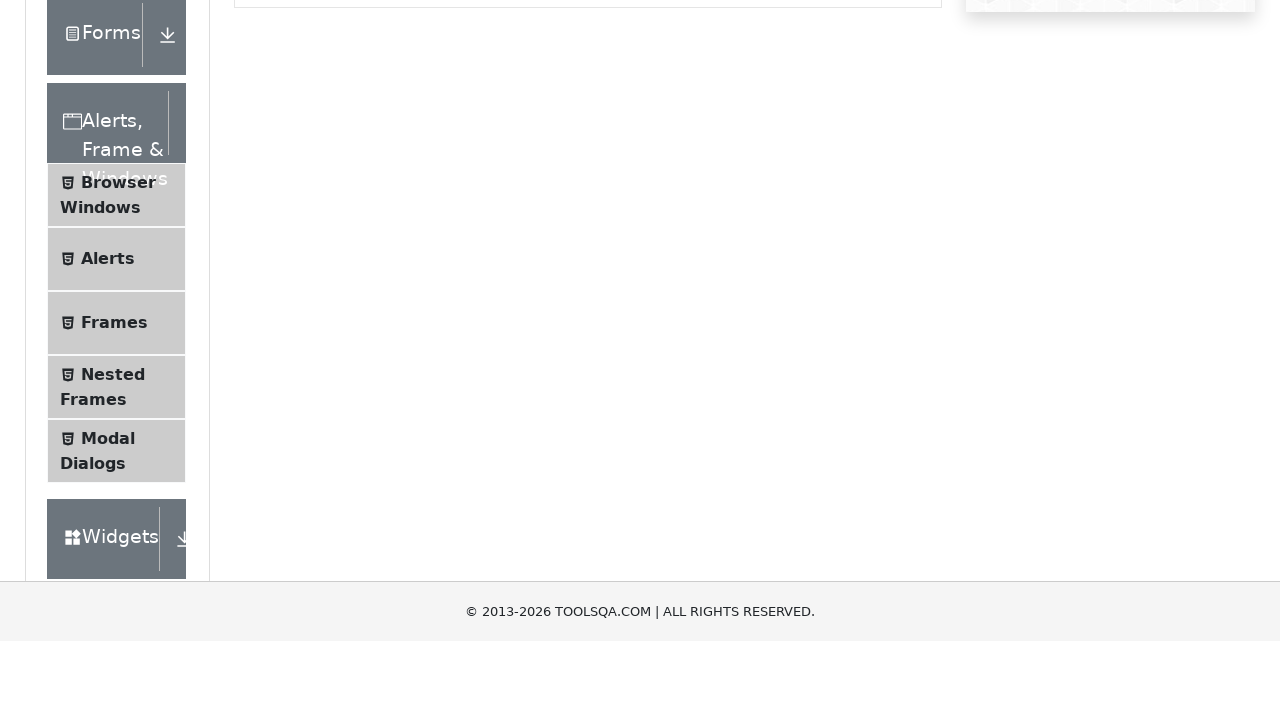

Clicked on 'Alerts' submenu item at (116, 501) on li >> internal:has-text="Alerts"i
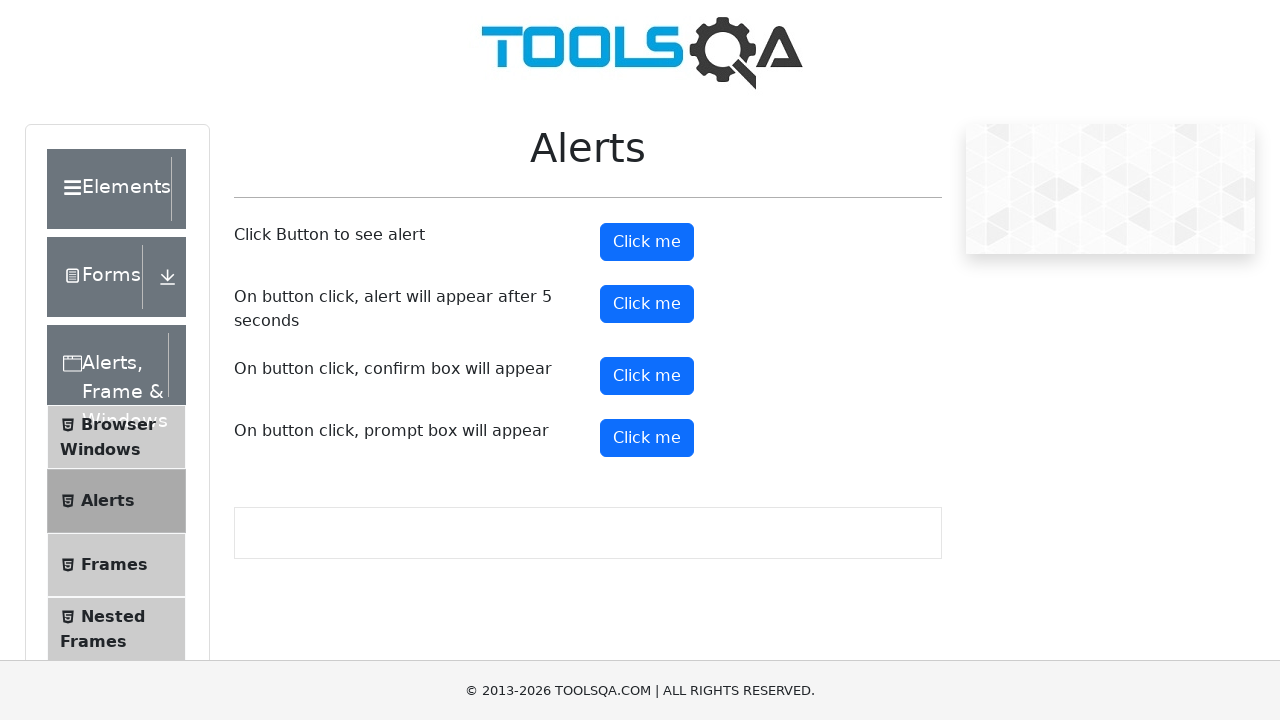

Clicked alert button and accepted simple alert dialog at (647, 242) on #alertButton
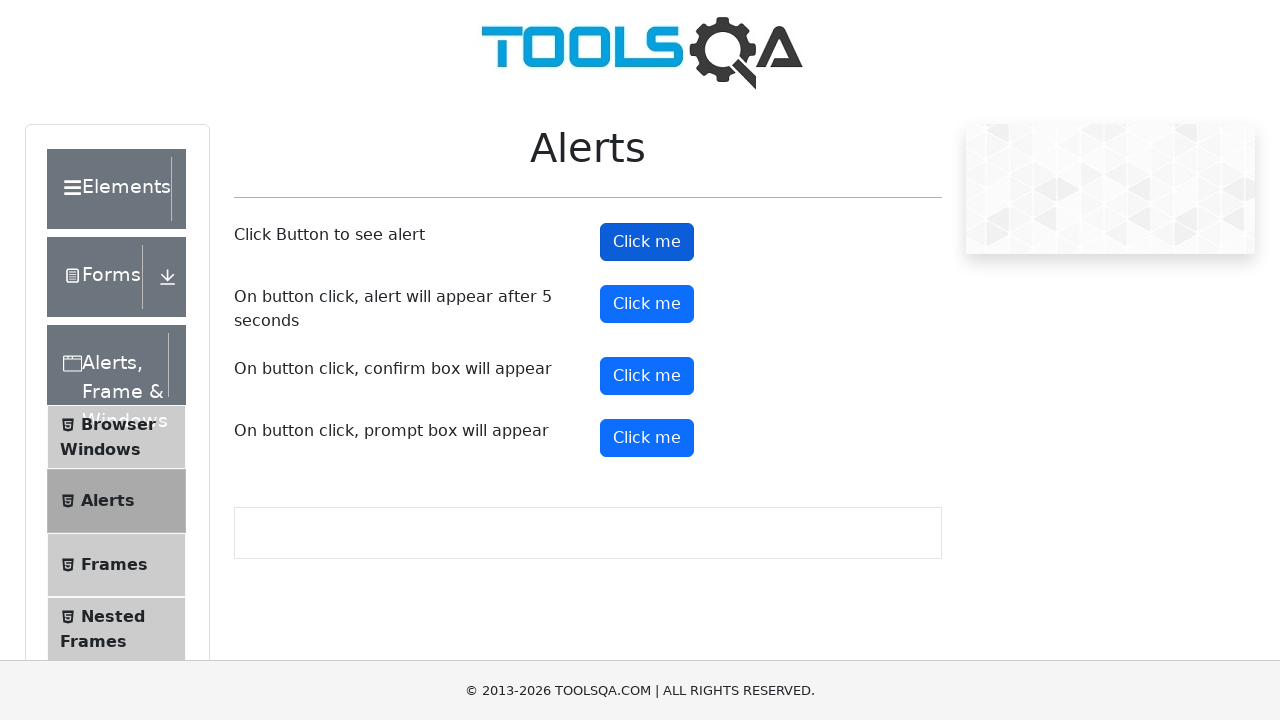

Clicked timer alert button at (647, 304) on #timerAlertButton
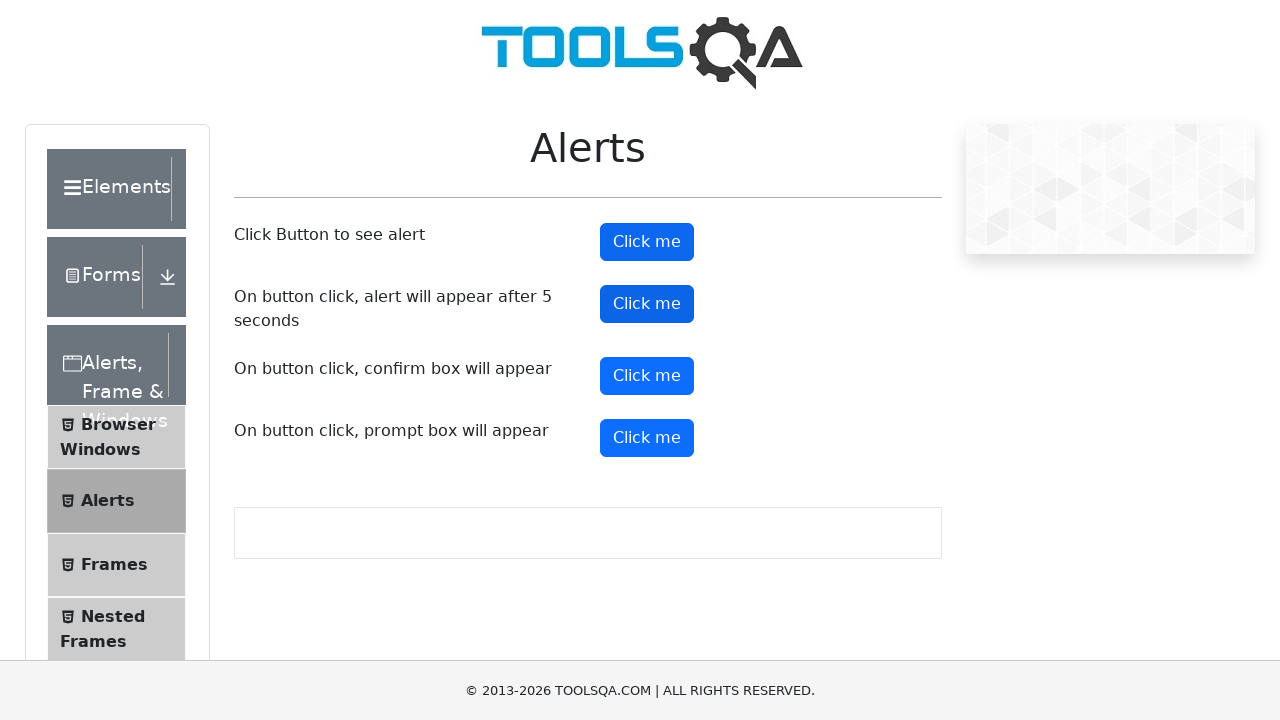

Waited 5.5 seconds for timed alert to appear and accepted it
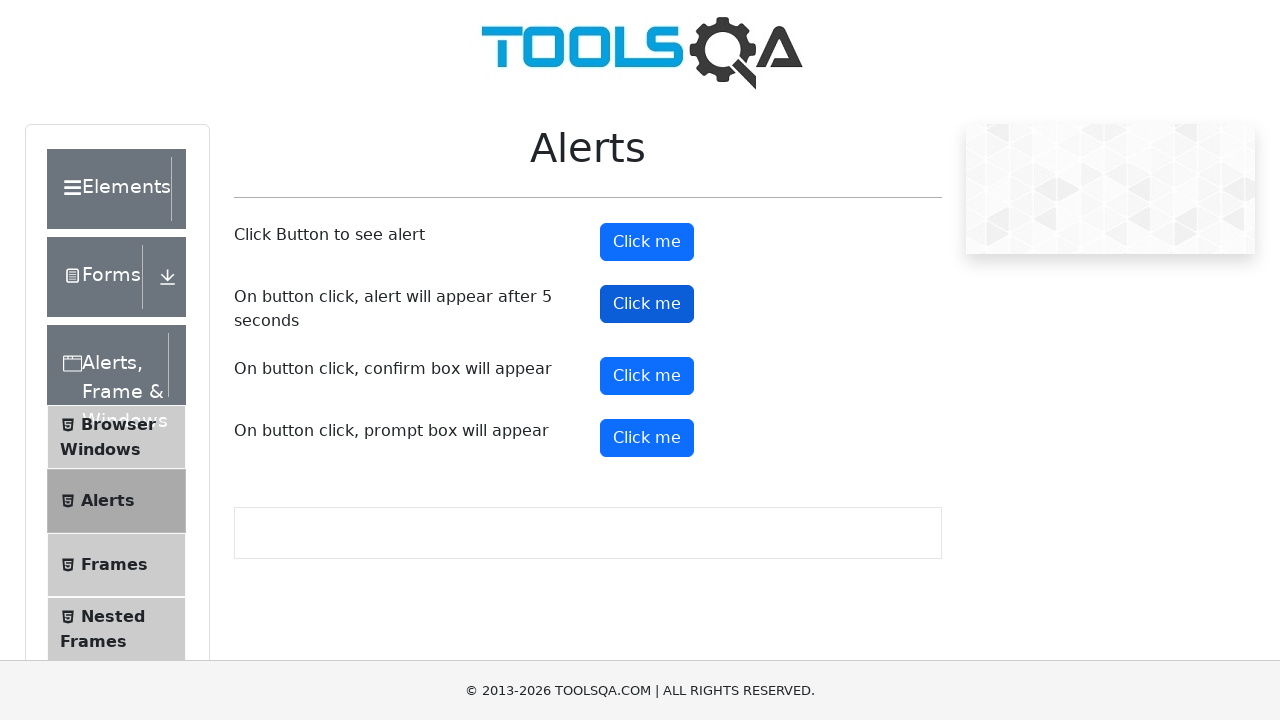

Clicked confirm button and accepted confirm dialog at (647, 376) on #confirmButton
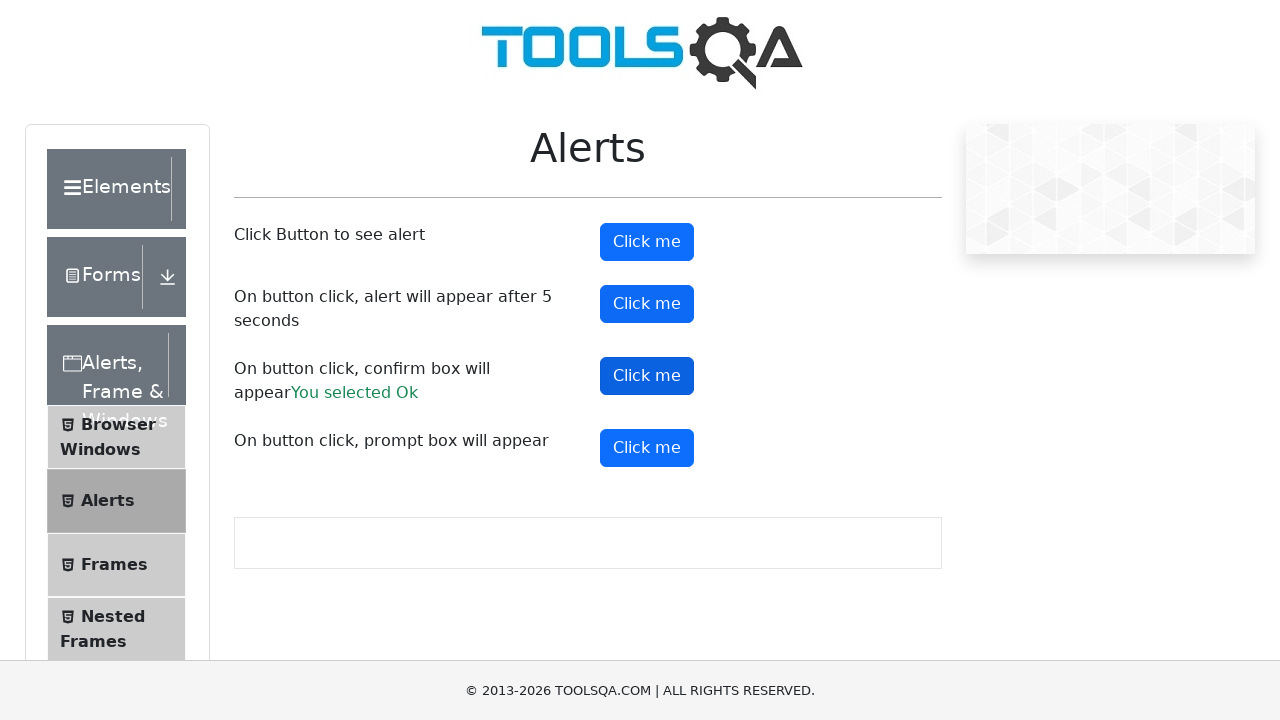

Confirm result message appeared on page
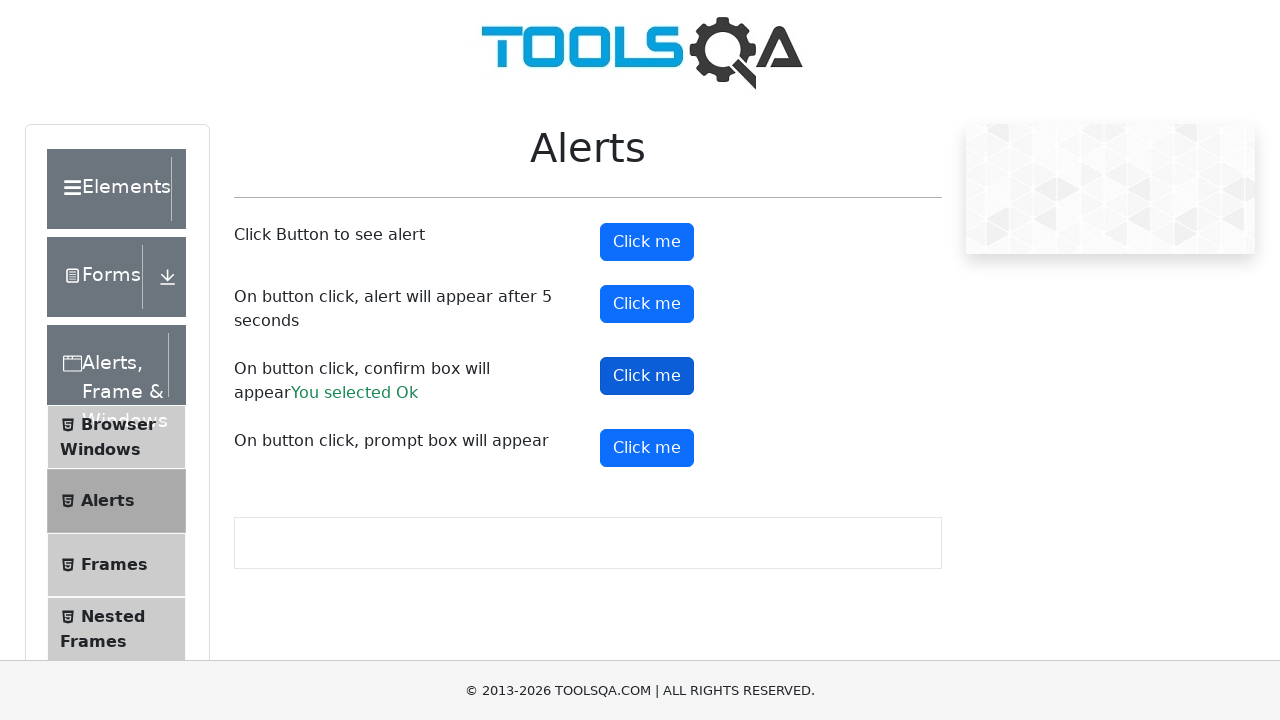

Clicked prompt button and accepted prompt dialog at (647, 448) on #promtButton
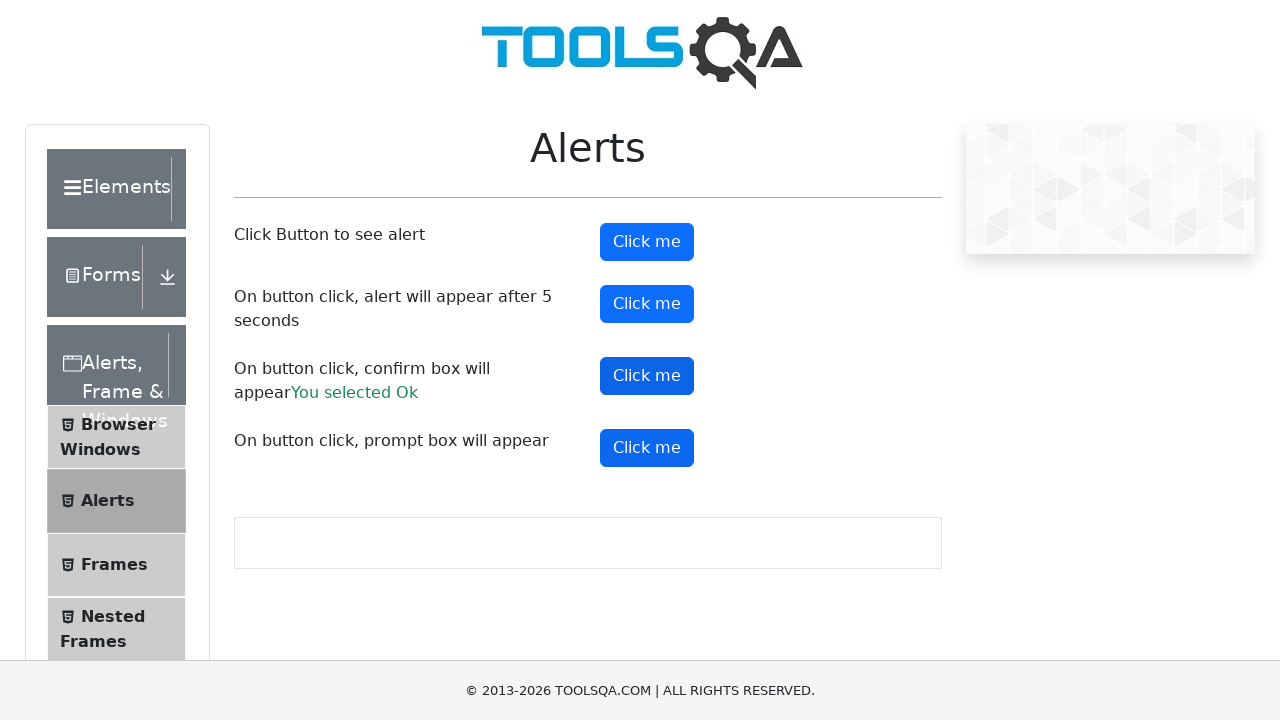

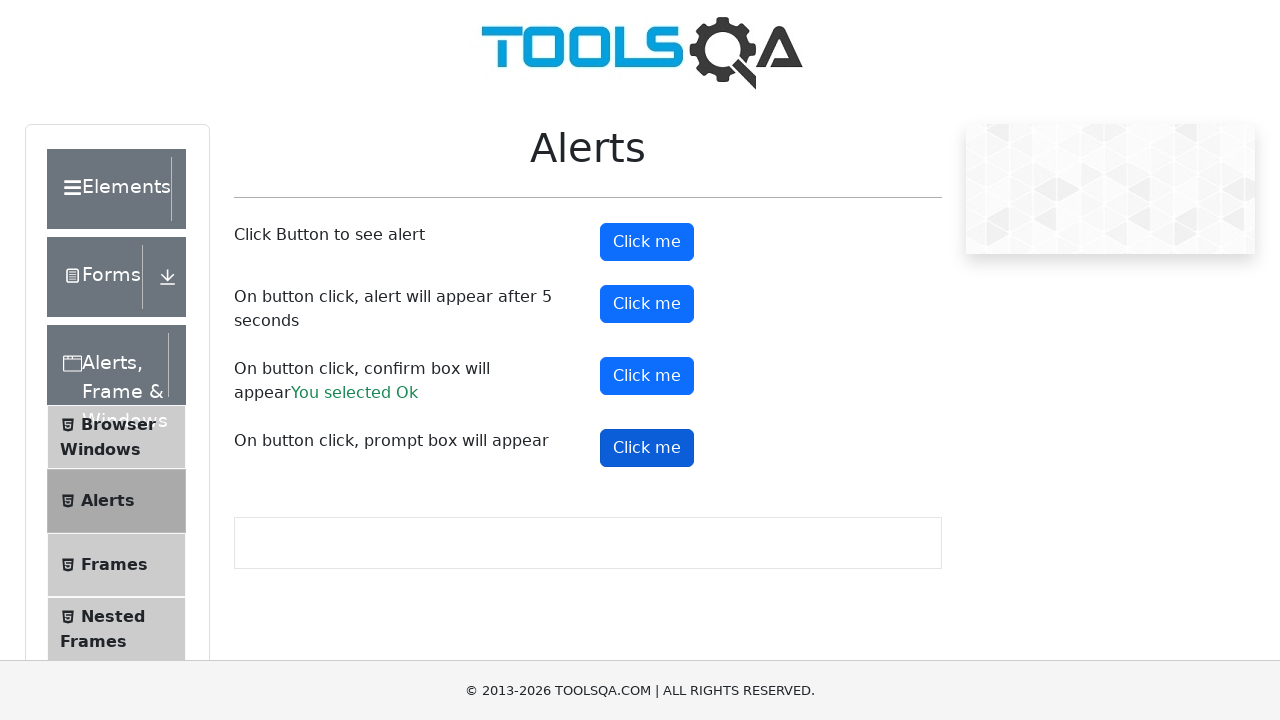